Tests drag and drop functionality on jQuery UI demo page by dragging an element to different positions and dropping it onto a target

Starting URL: http://jqueryui.com/droppable

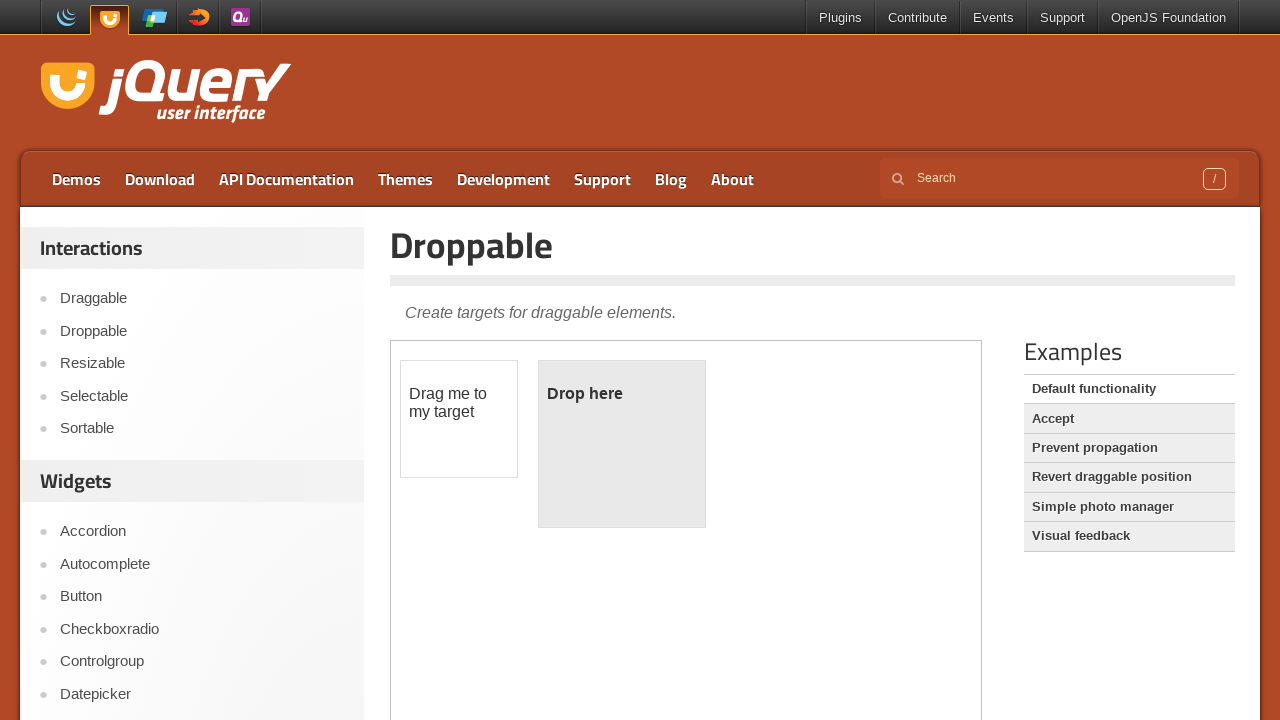

Located iframe containing drag and drop demo
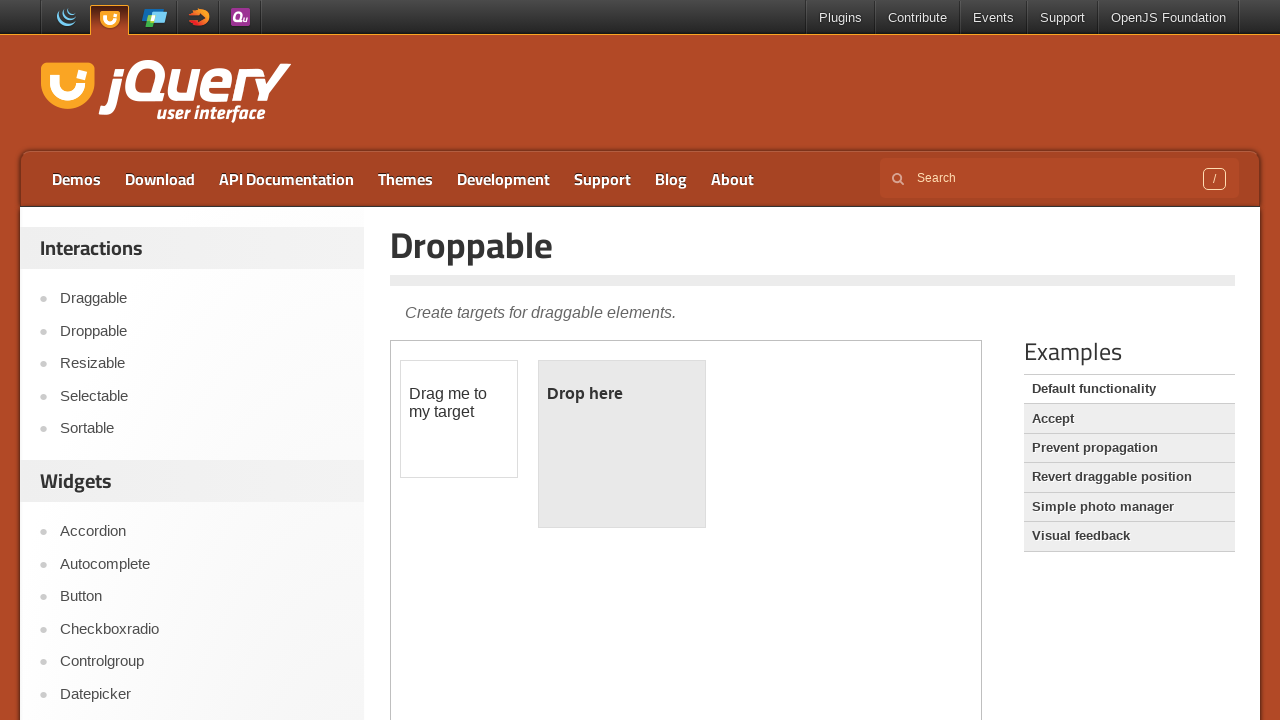

Located draggable element
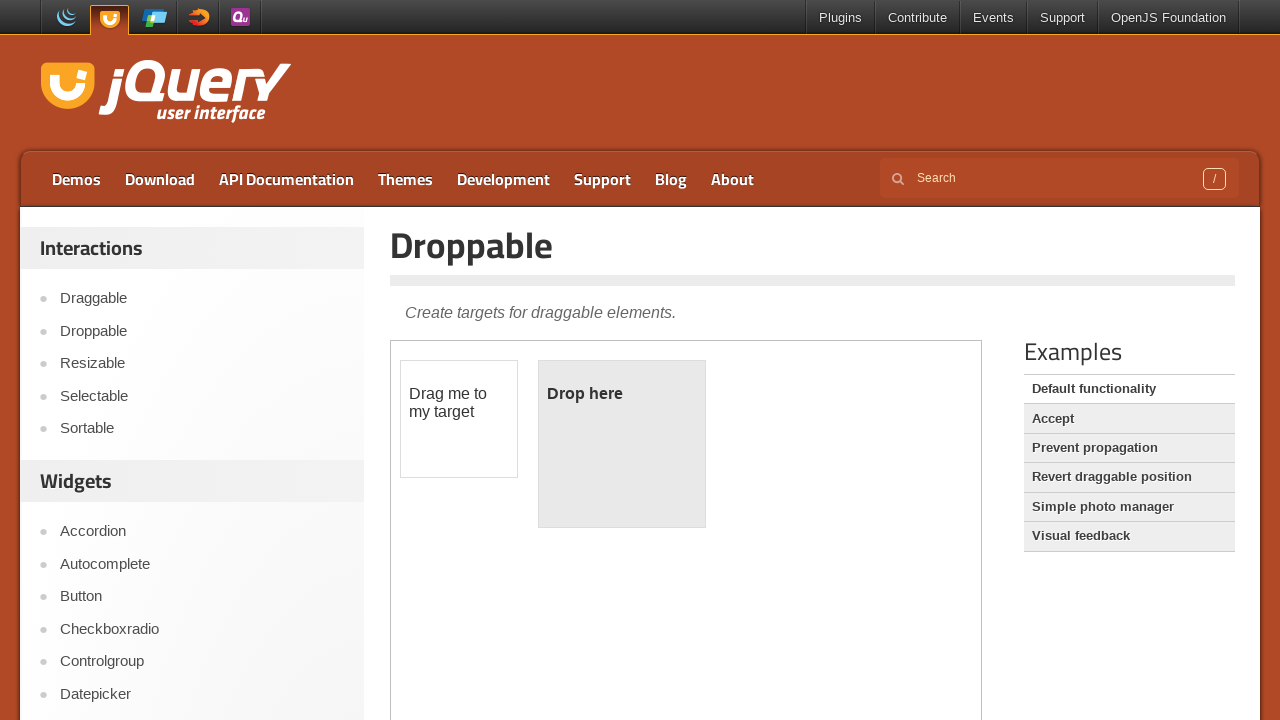

Located droppable target element
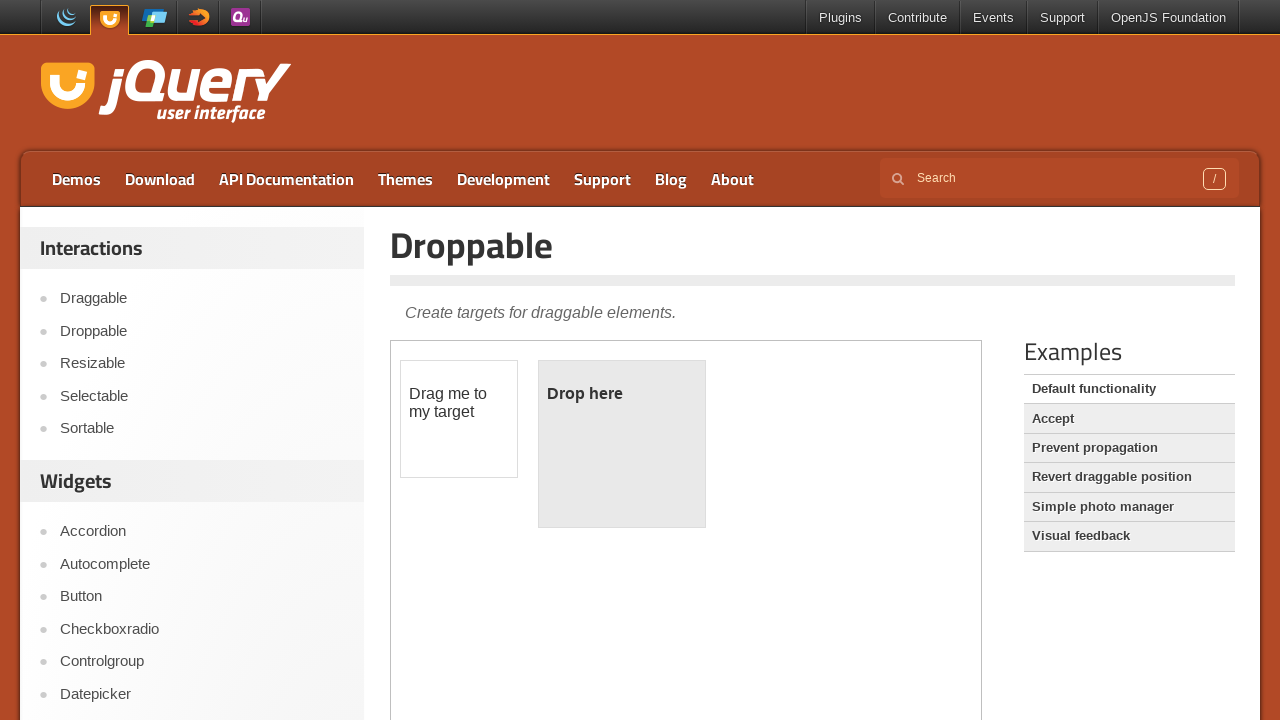

Dragged draggable element 100px right and 100px down by offset at (501, 461)
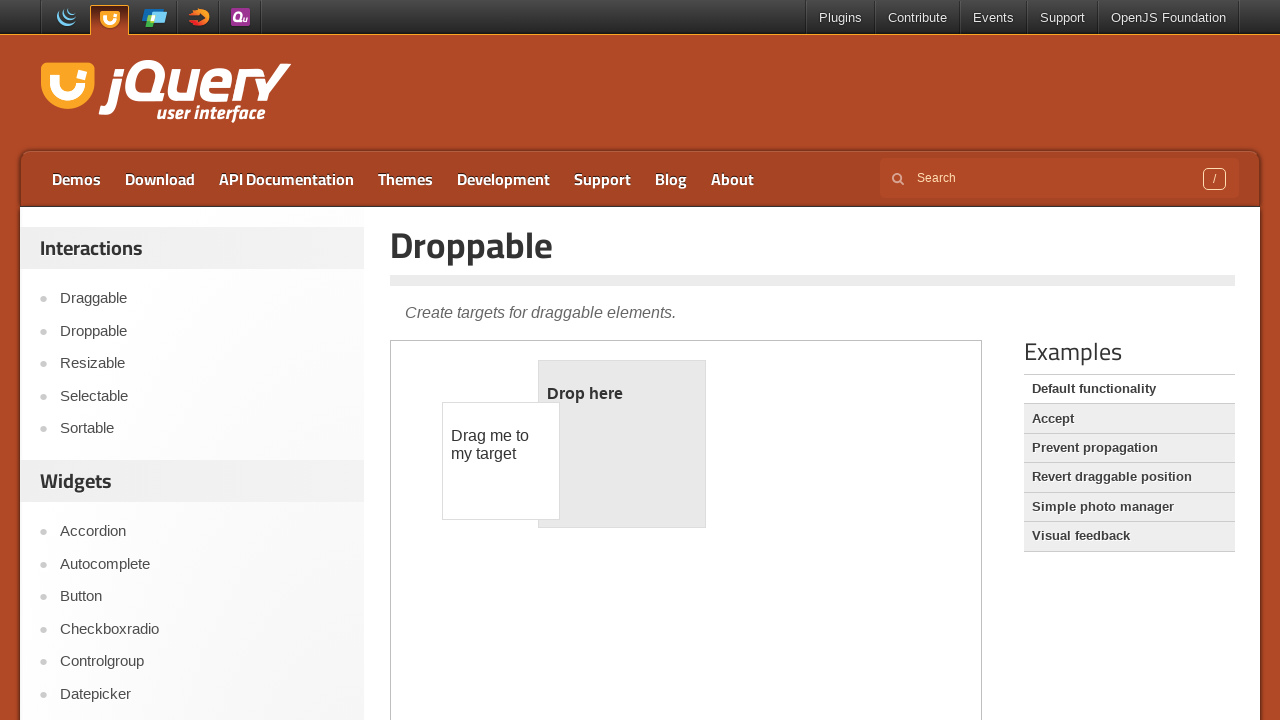

Dragged draggable element onto droppable target at (622, 444)
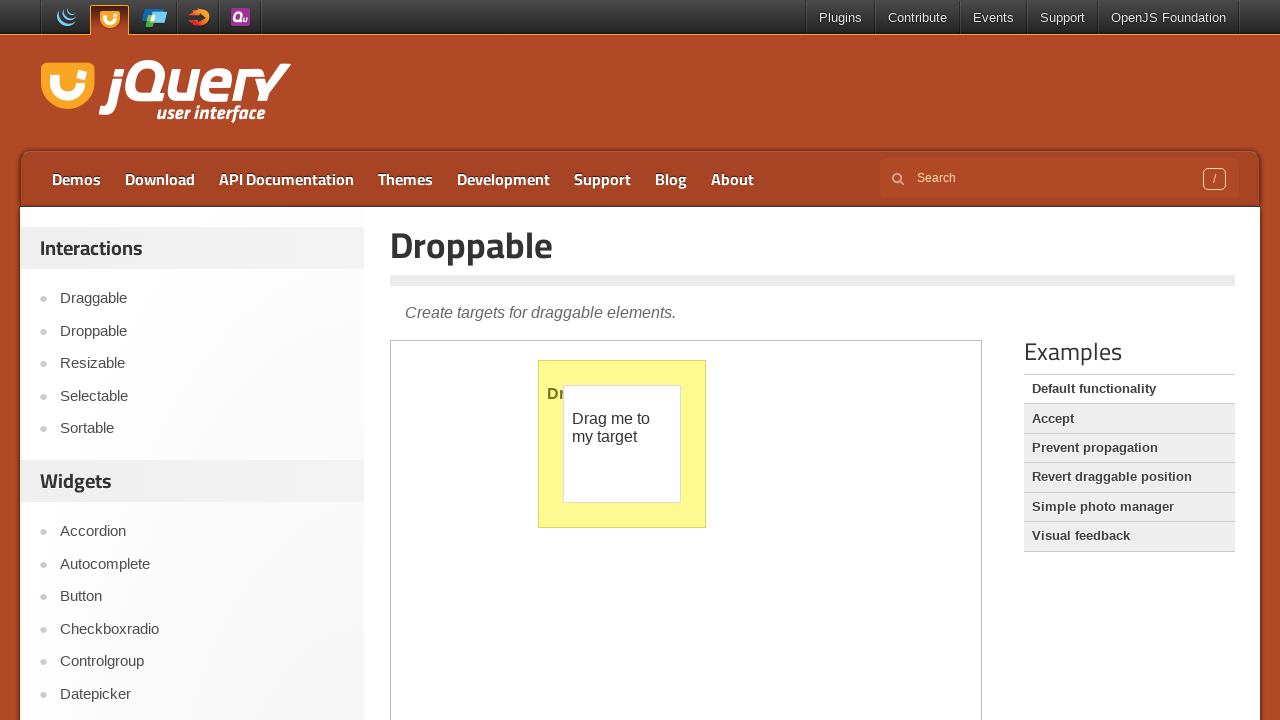

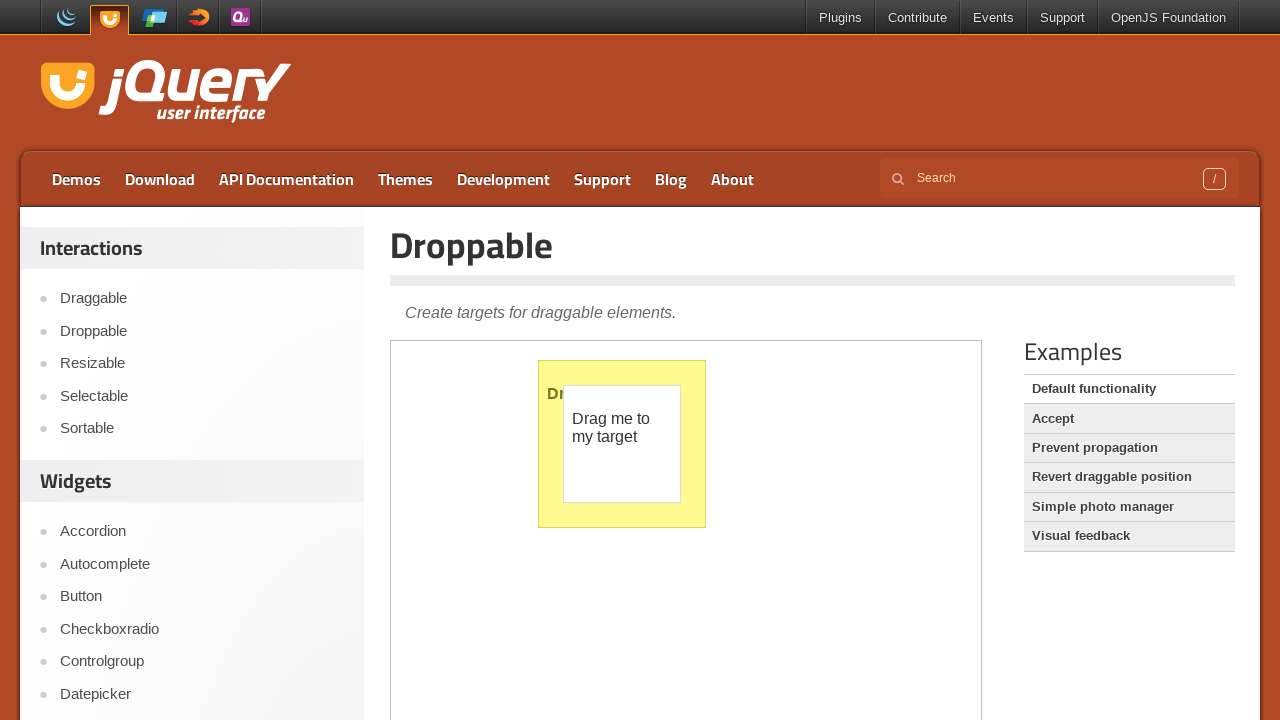